Tests the pool dice game scenario where a player rolls six 6s and gets "Go jump in a pool" result.

Starting URL: http://100percentofthetimehotspaghetti.com/dice.html

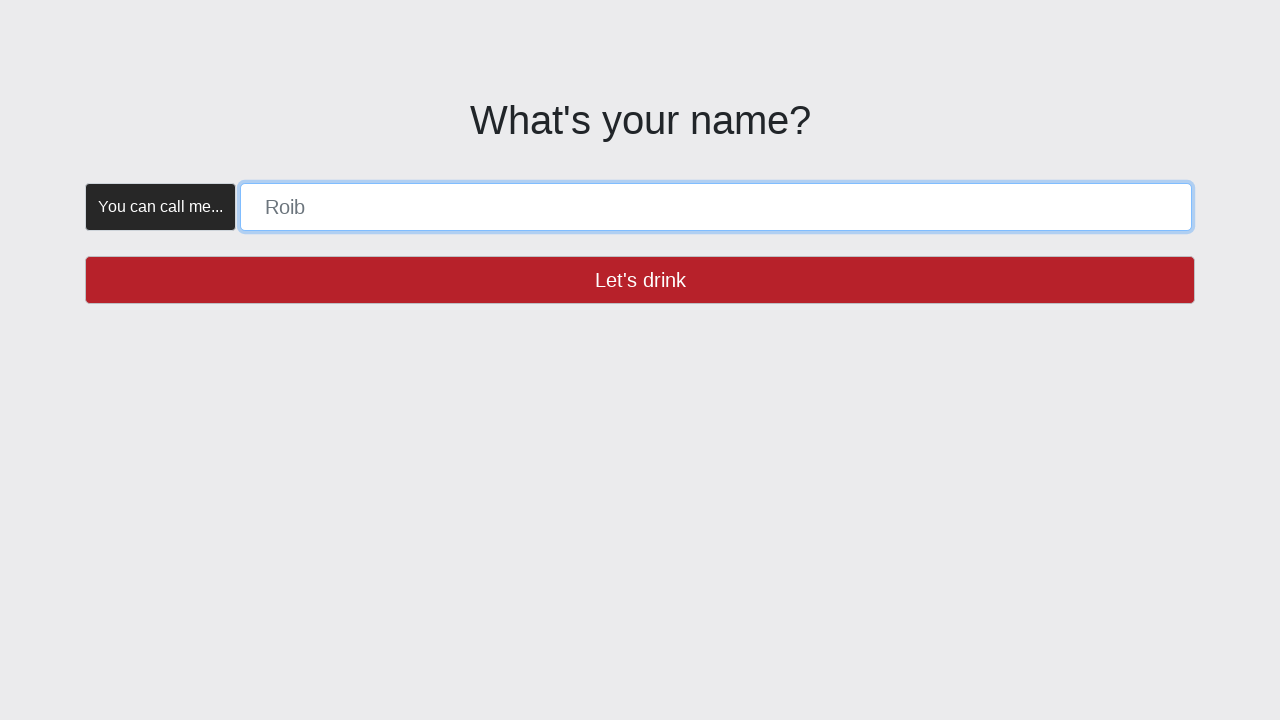

Waited for name form with 'Roib' placeholder to be visible
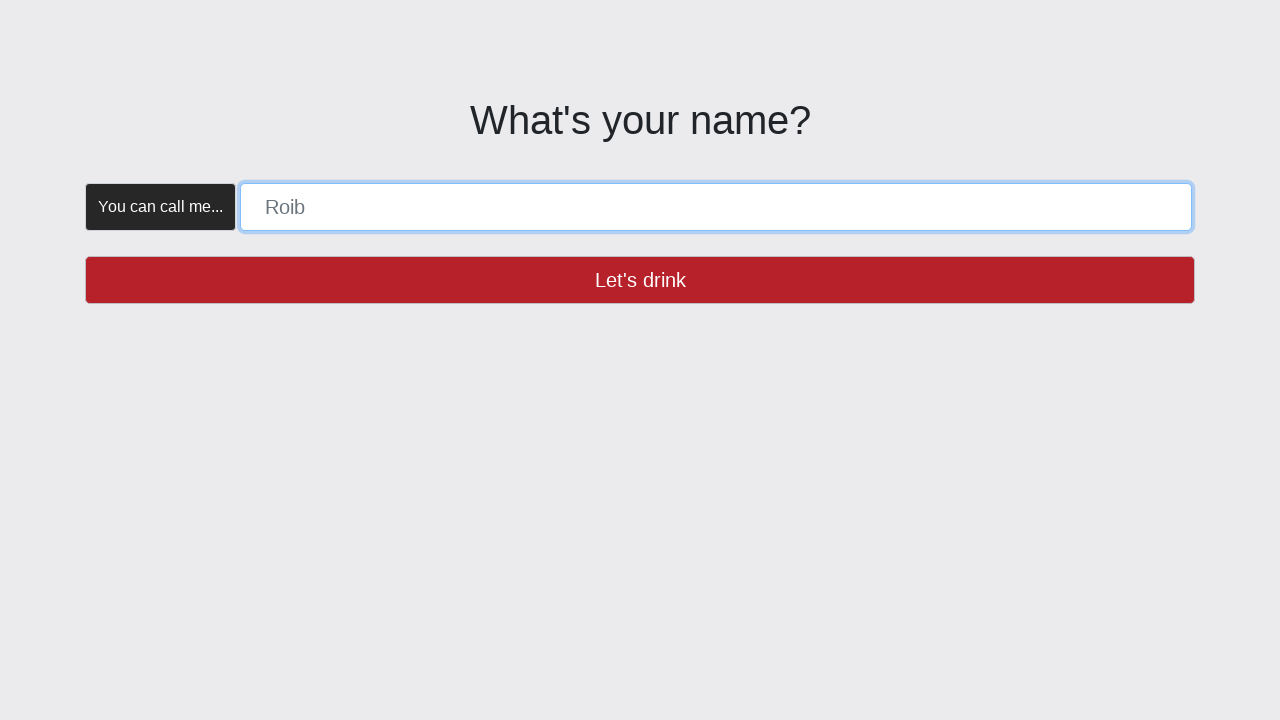

Filled name field with 'POOL' on [placeholder="Roib"]
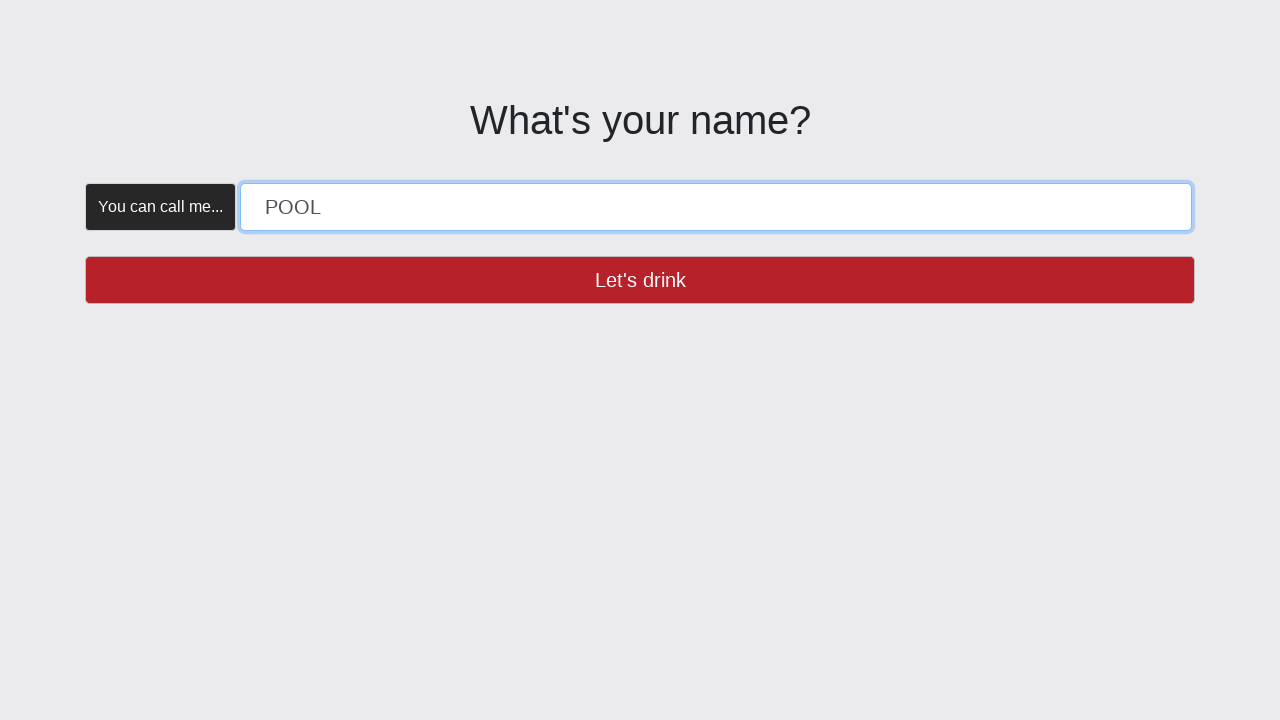

Clicked 'Let's drink' button at (640, 280) on button:has-text("Let's drink")
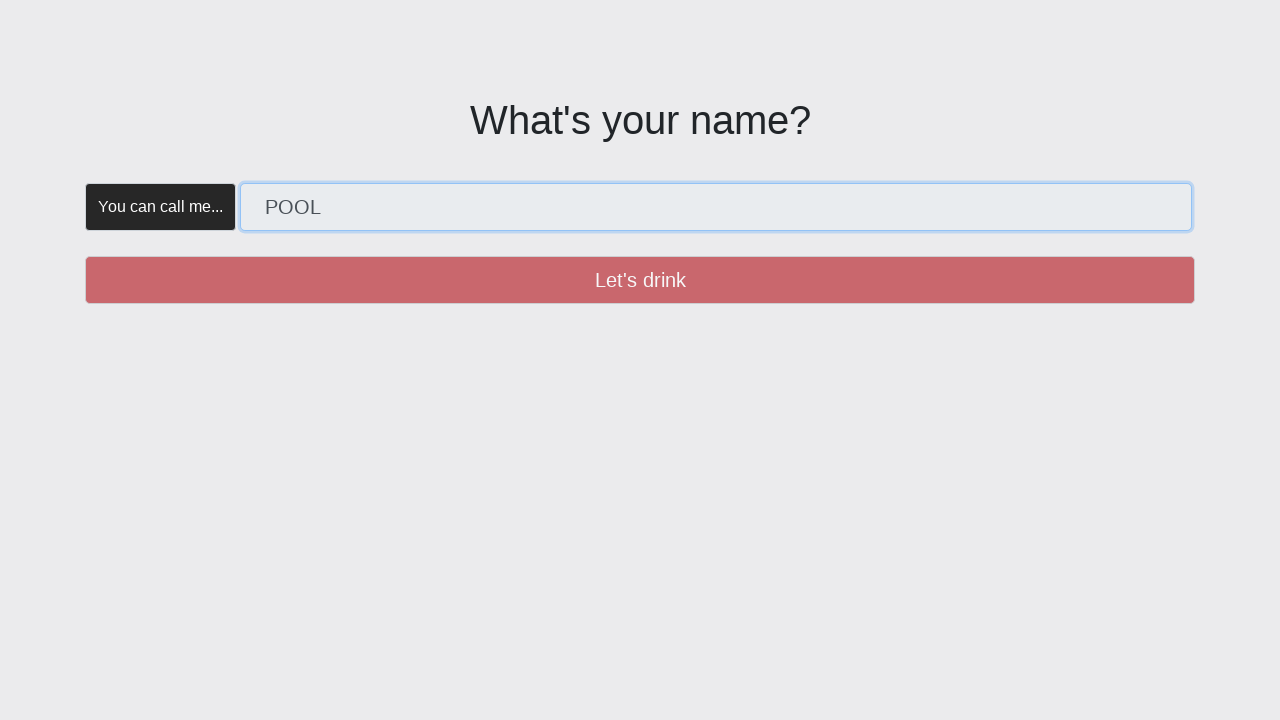

Tested Create button with trial click at (355, 182) on button:has-text("Create")
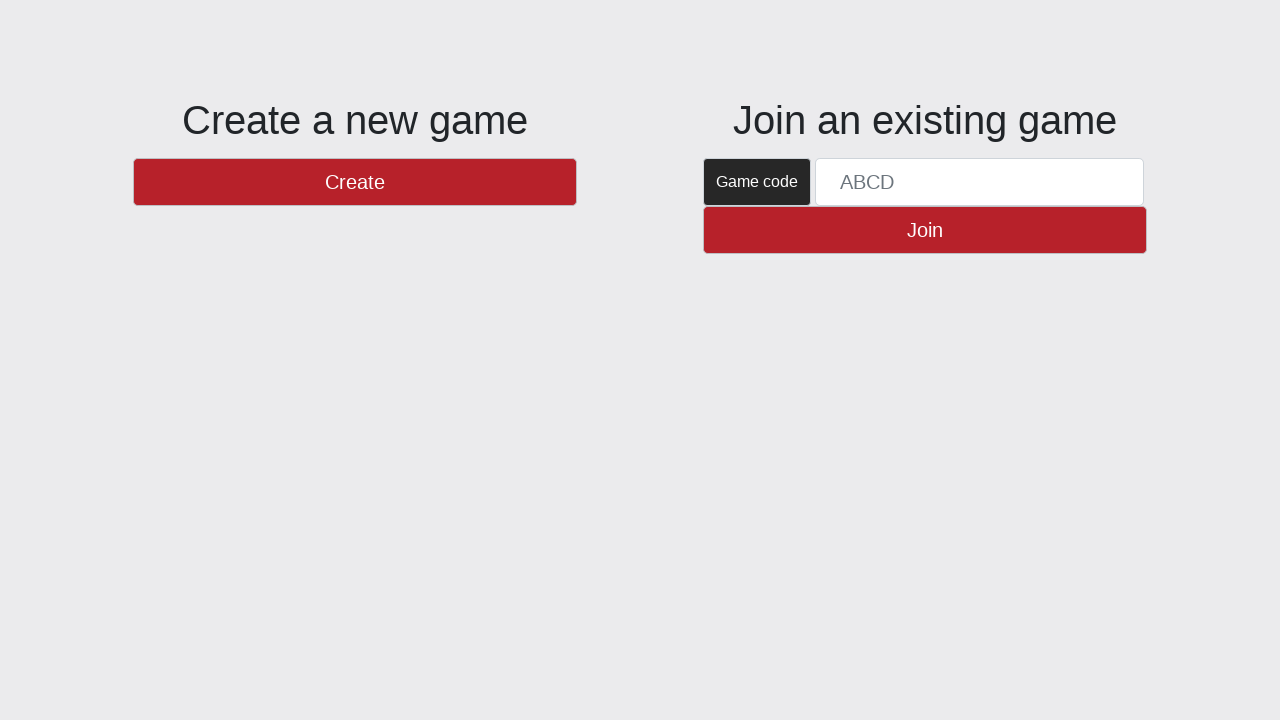

Clicked Create button at (355, 182) on button:has-text("Create")
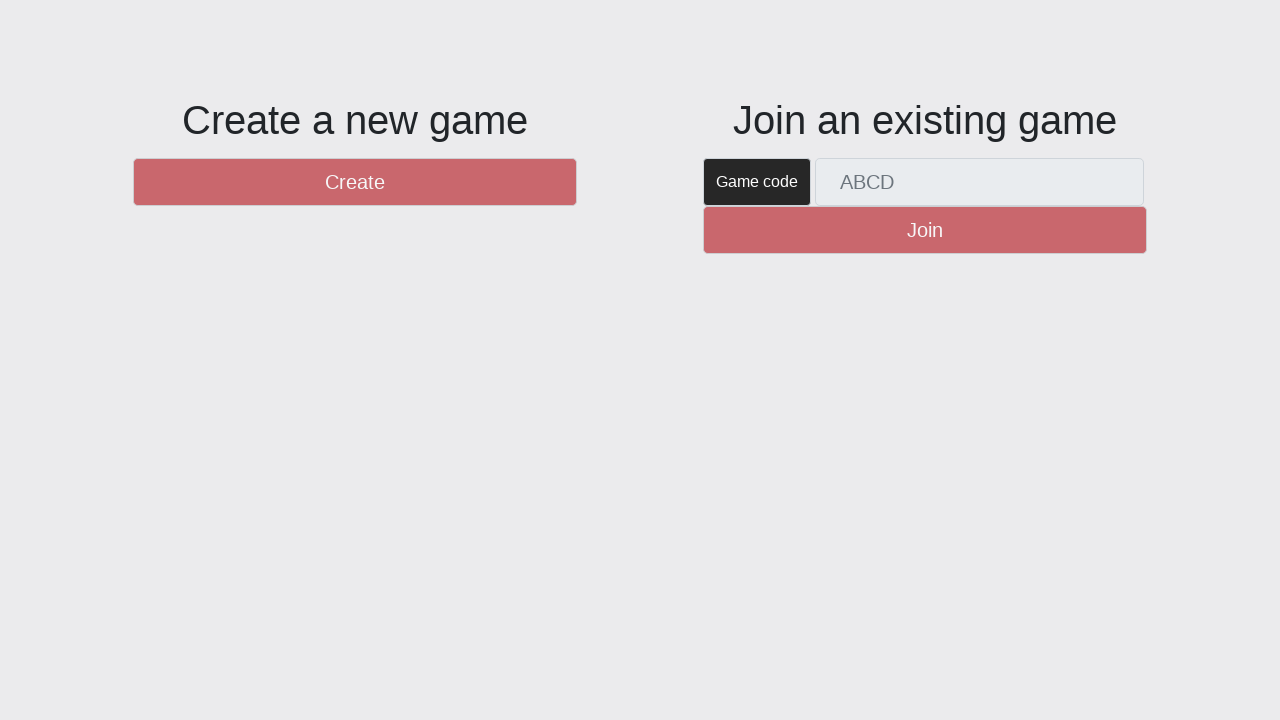

Tested New Round button with trial click at (1108, 652) on #btnNewRound
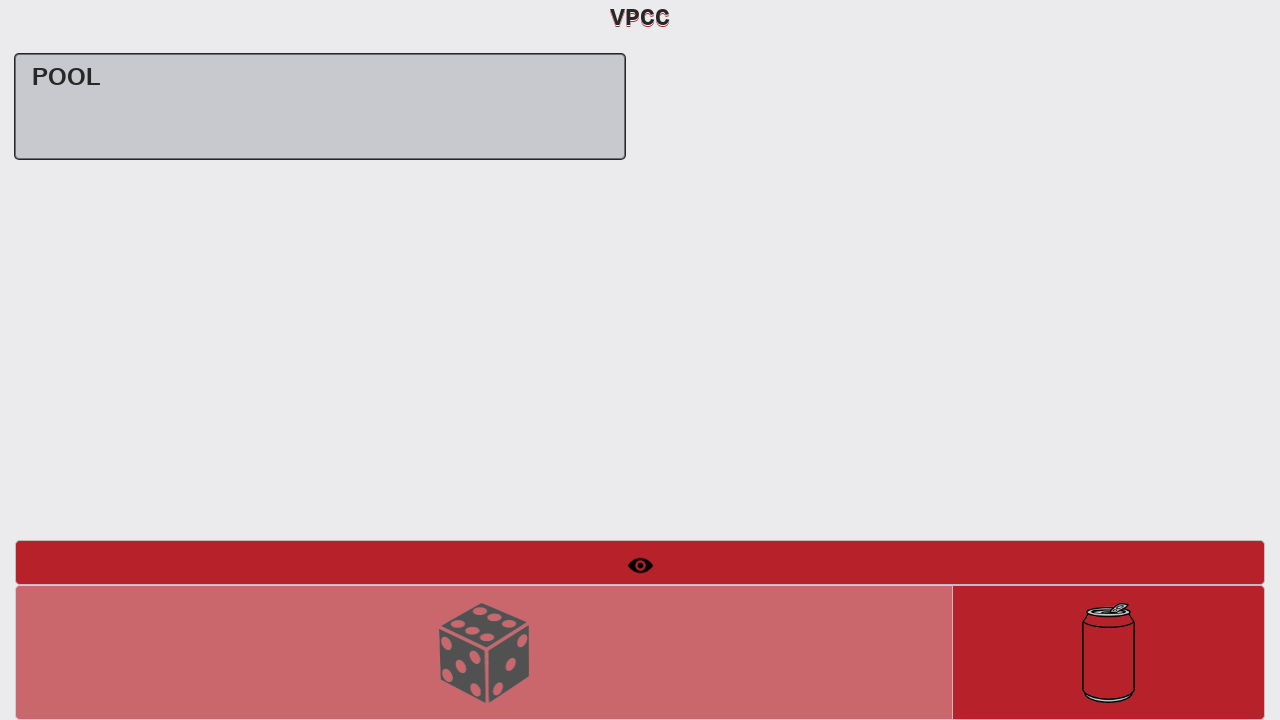

Clicked New Round button at (1108, 652) on #btnNewRound
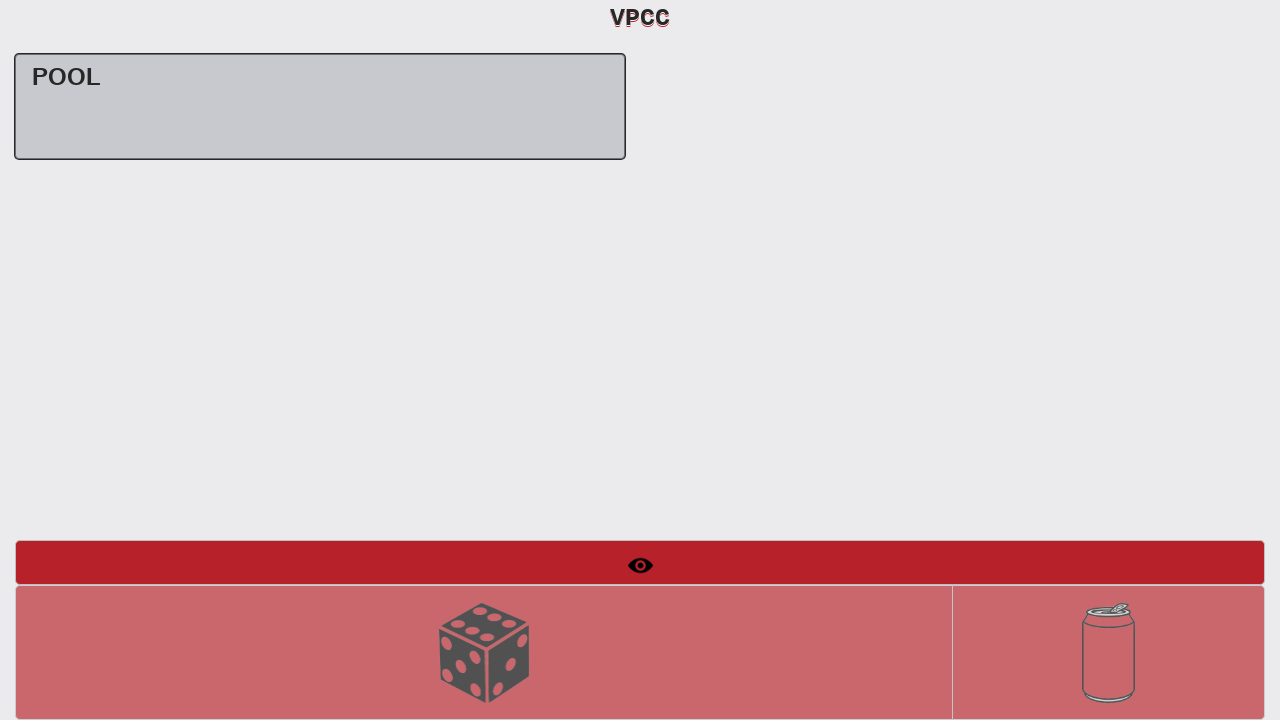

Tested Roll Dice button with trial click at (484, 652) on #btnRollDice
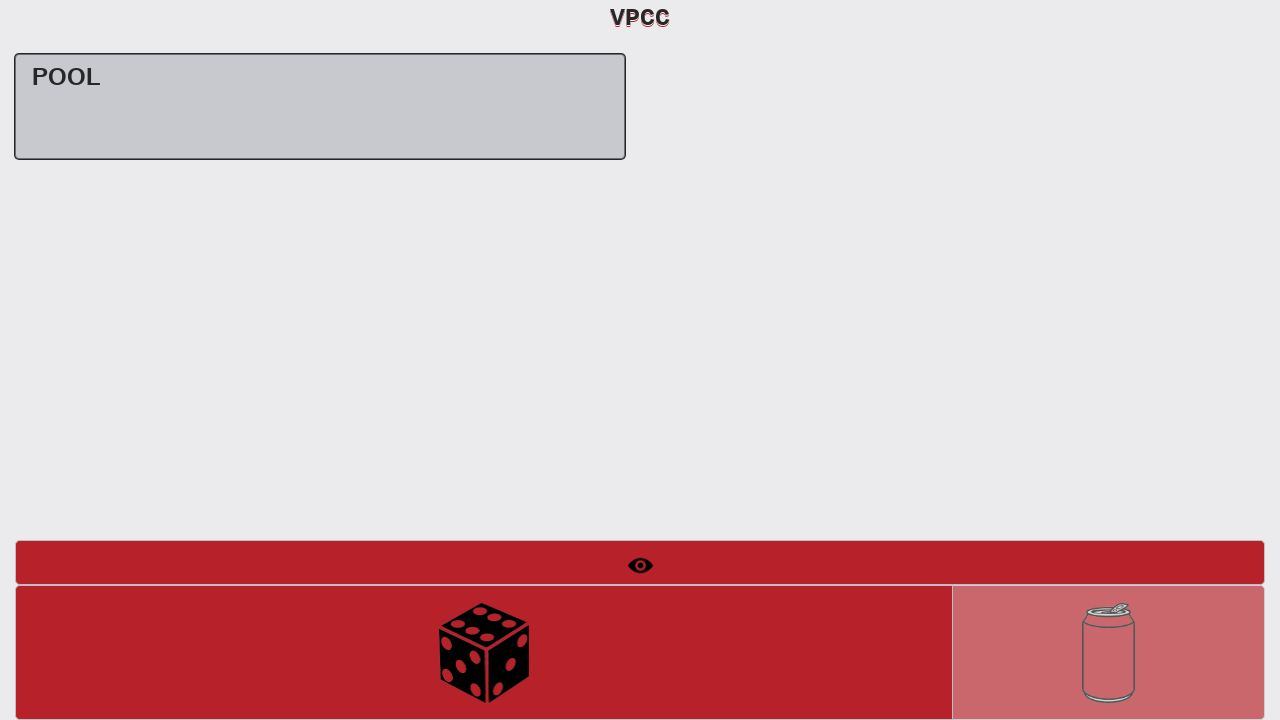

Rolled dice (roll 1 of 6) at (484, 652) on #btnRollDice
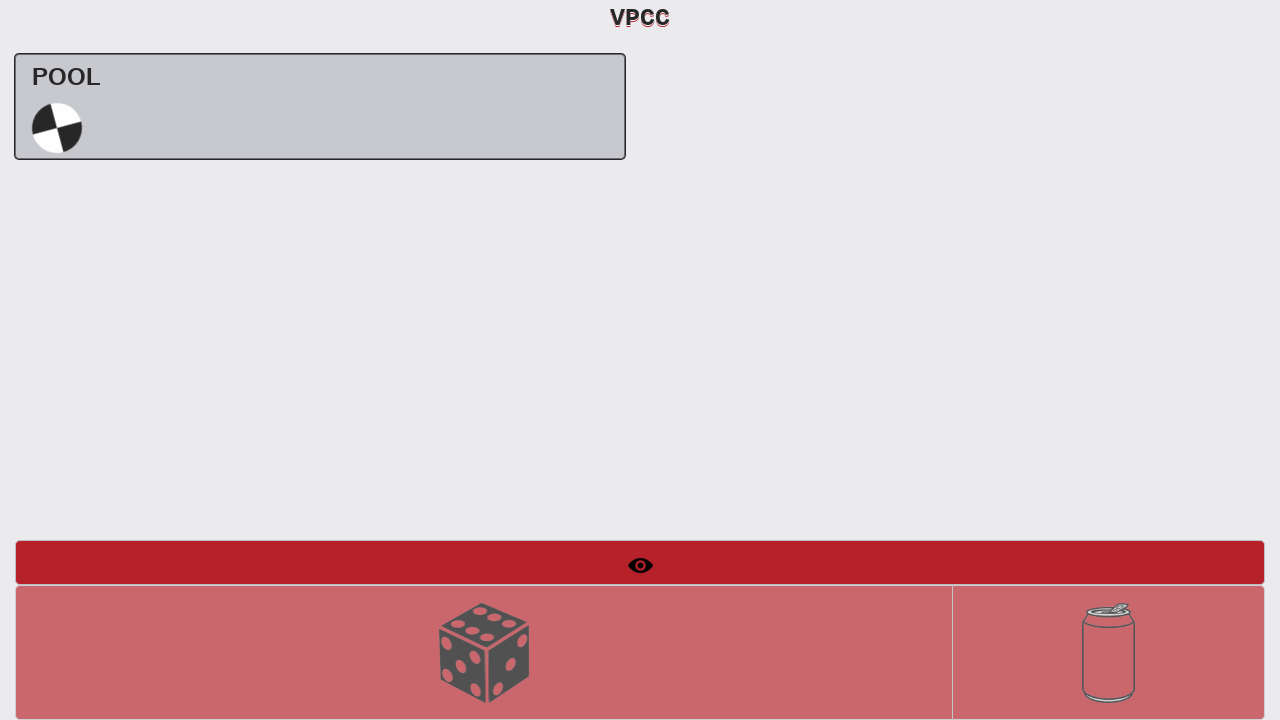

Tested Roll Dice button with trial click at (484, 652) on #btnRollDice
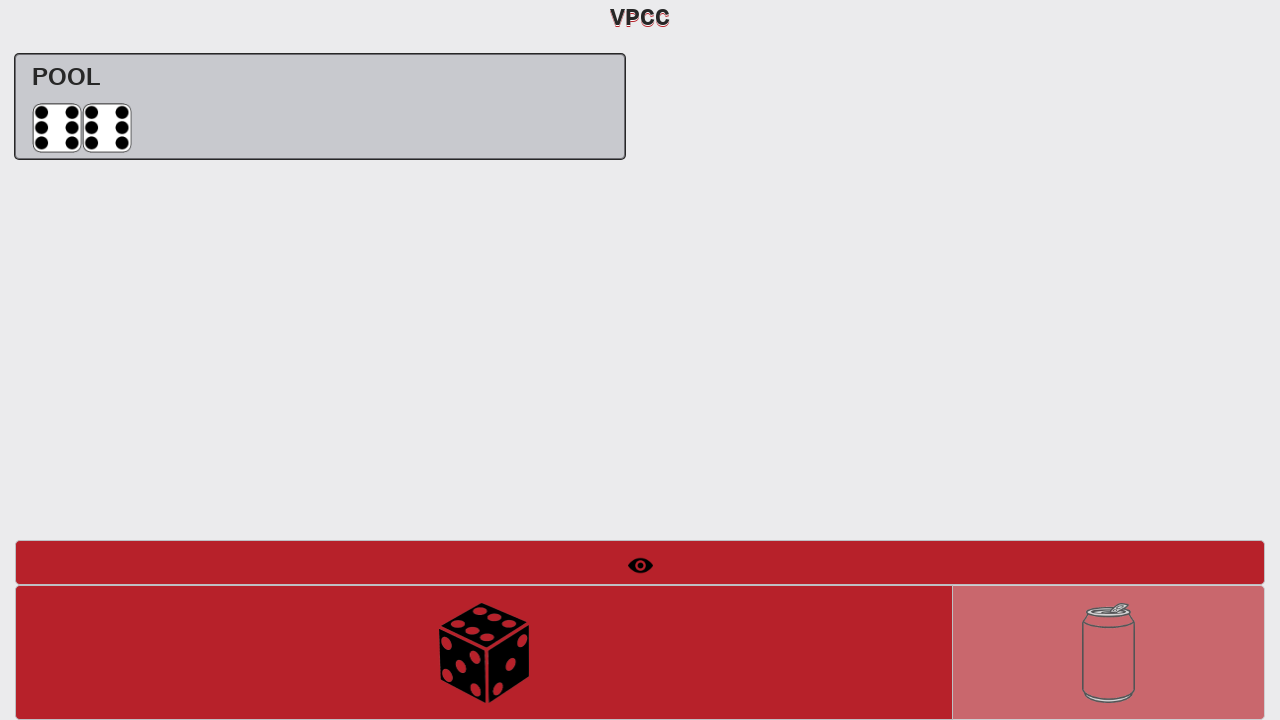

Rolled dice (roll 2 of 6) at (484, 652) on #btnRollDice
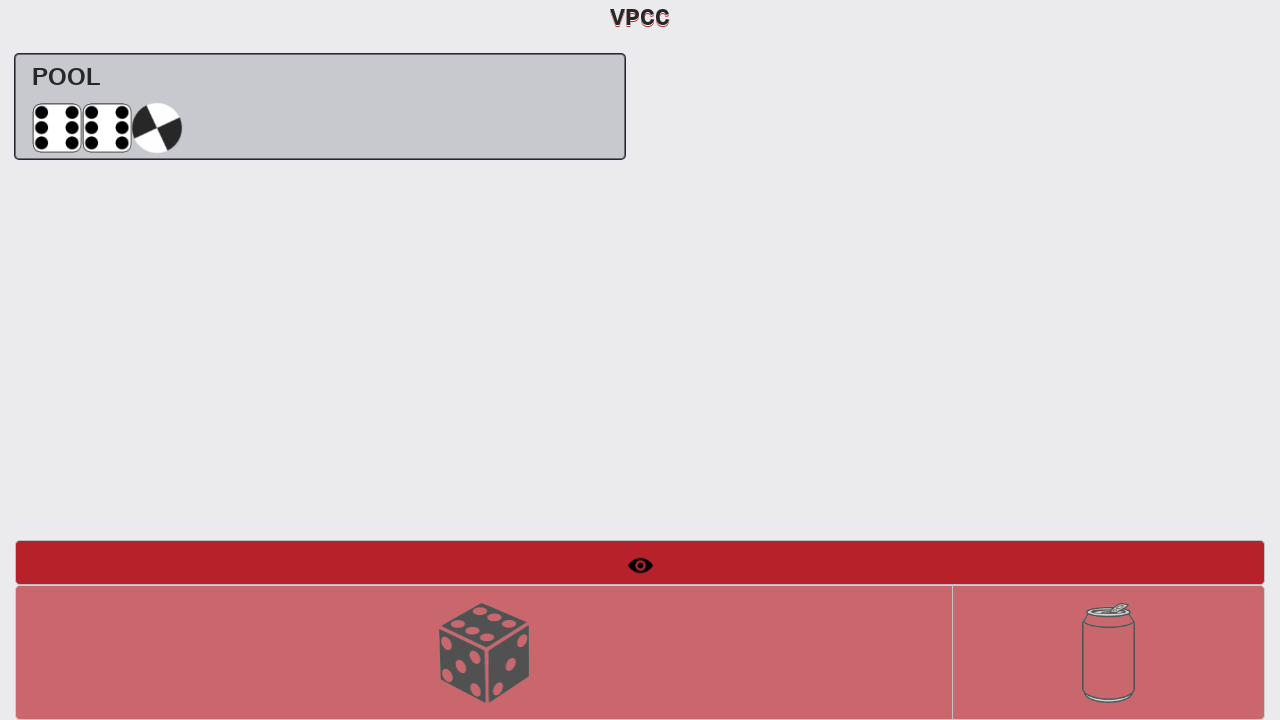

Tested Roll Dice button with trial click at (484, 652) on #btnRollDice
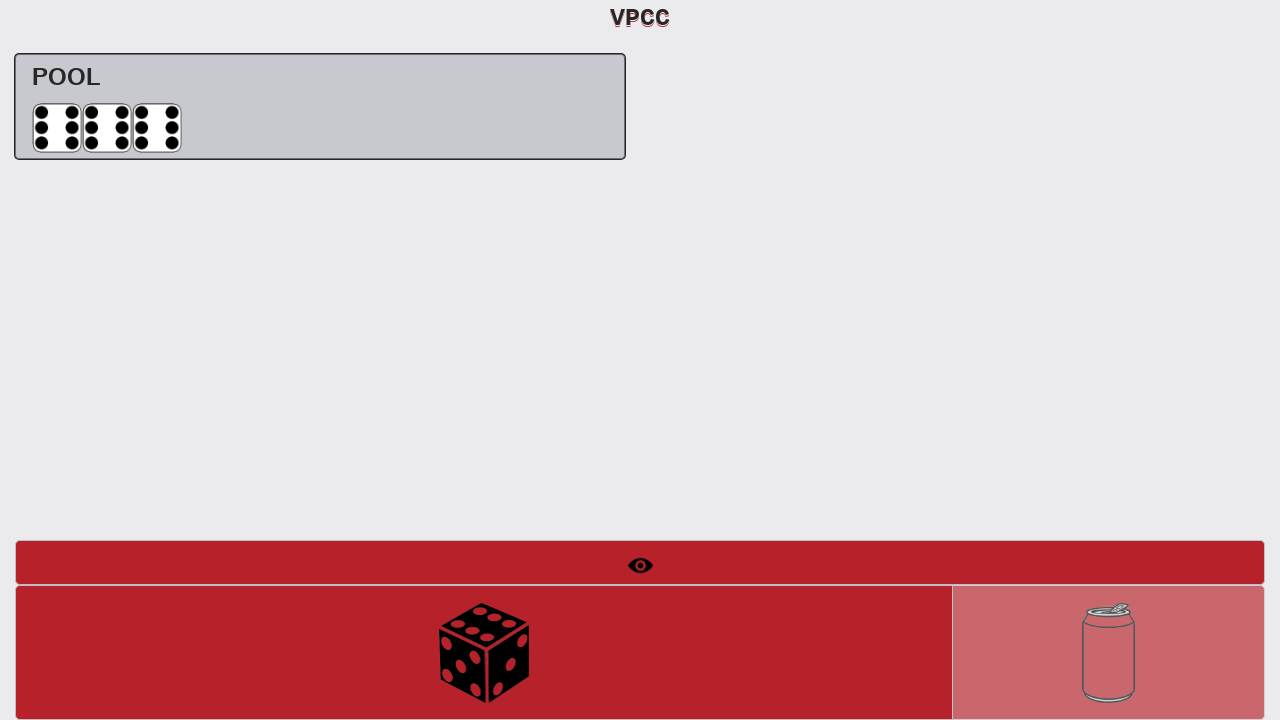

Rolled dice (roll 3 of 6) at (484, 652) on #btnRollDice
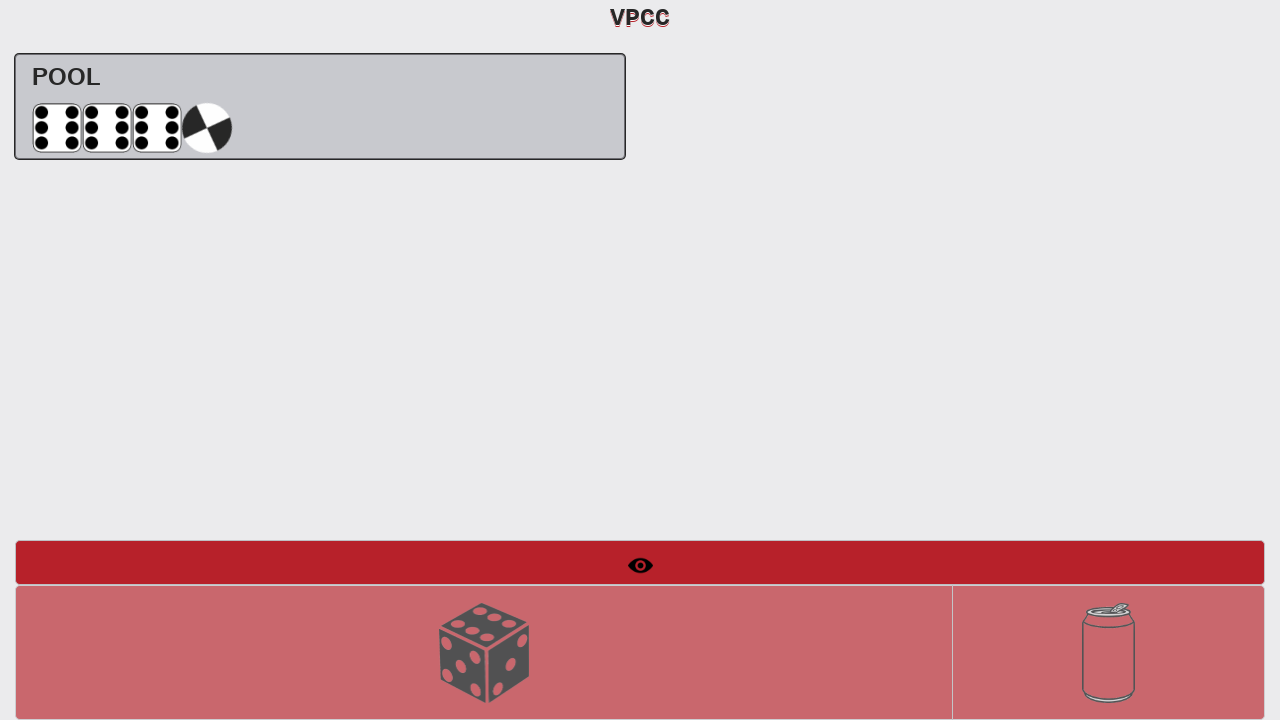

Tested Roll Dice button with trial click at (484, 652) on #btnRollDice
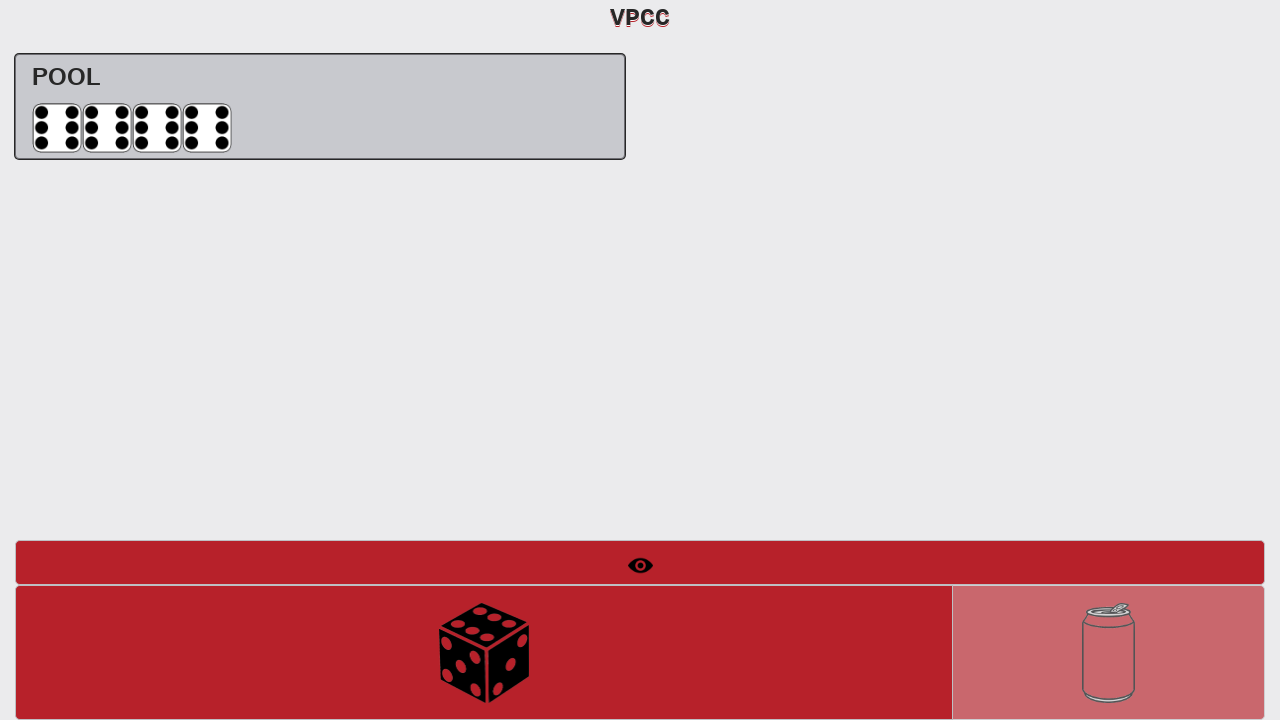

Rolled dice (roll 4 of 6) at (484, 652) on #btnRollDice
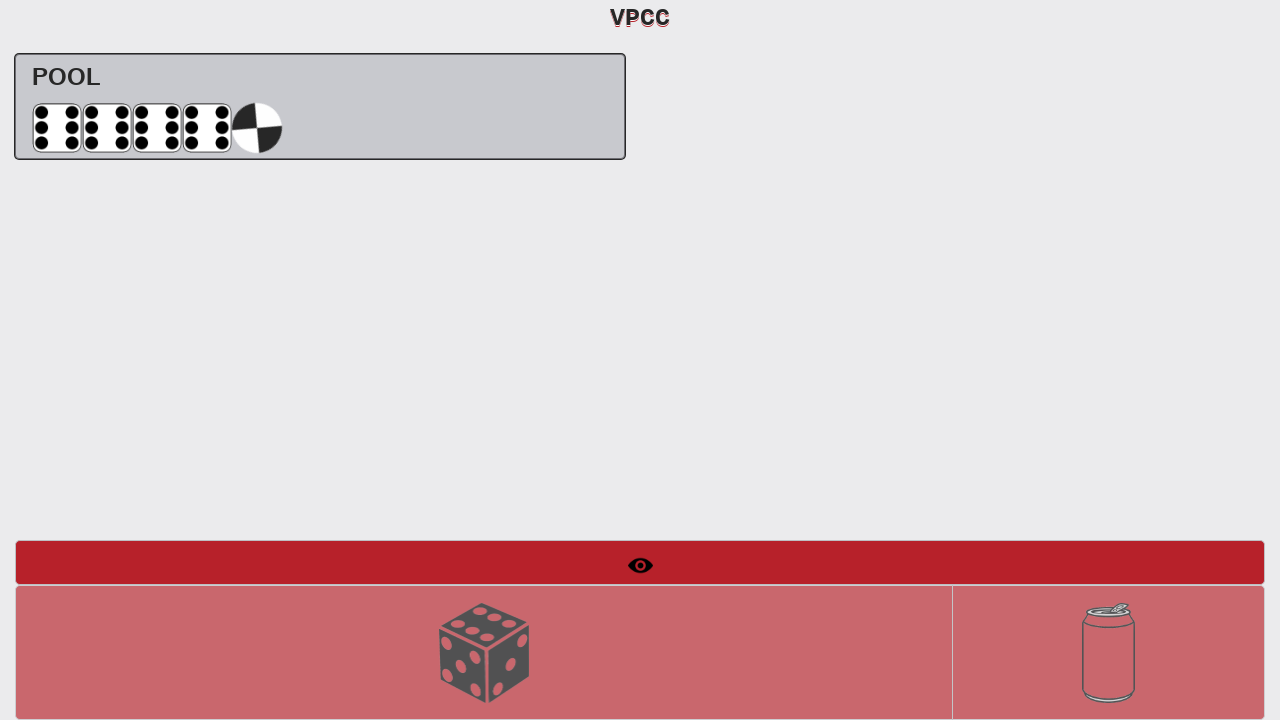

Tested Roll Dice button with trial click at (484, 652) on #btnRollDice
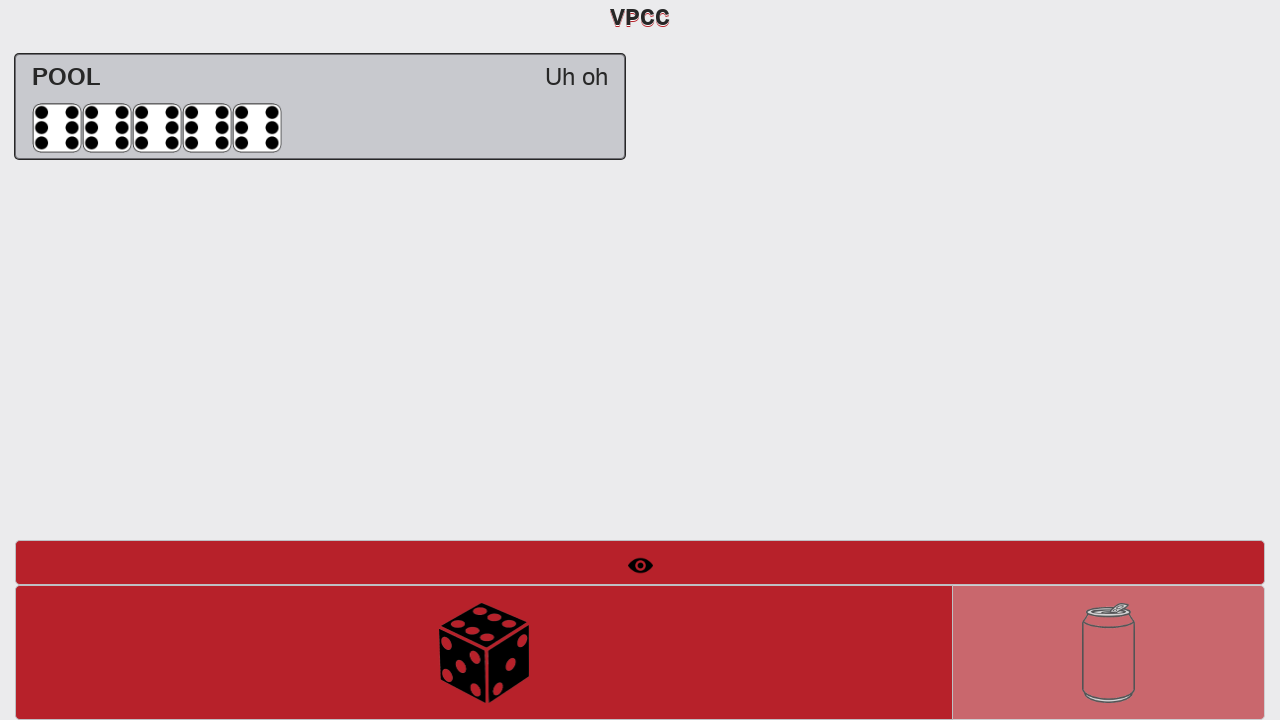

Rolled dice (roll 5 of 6) at (484, 652) on #btnRollDice
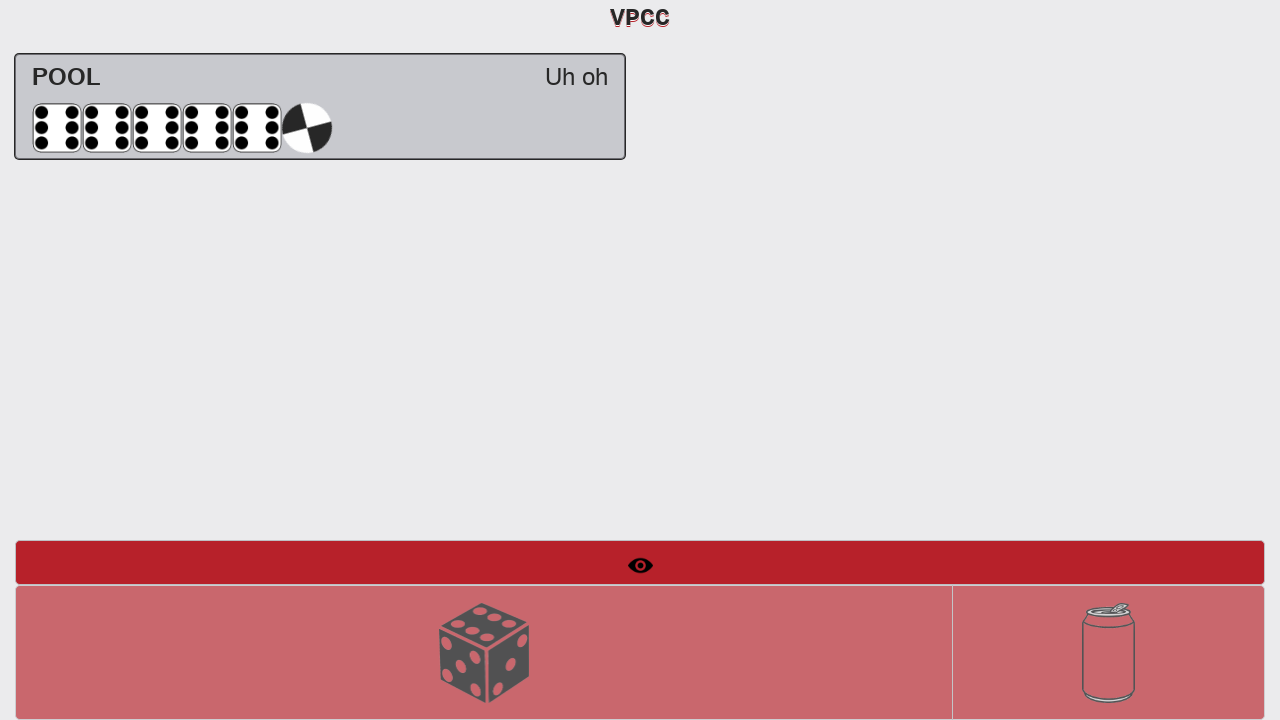

Tested New Round button with trial click at (1108, 652) on #btnNewRound
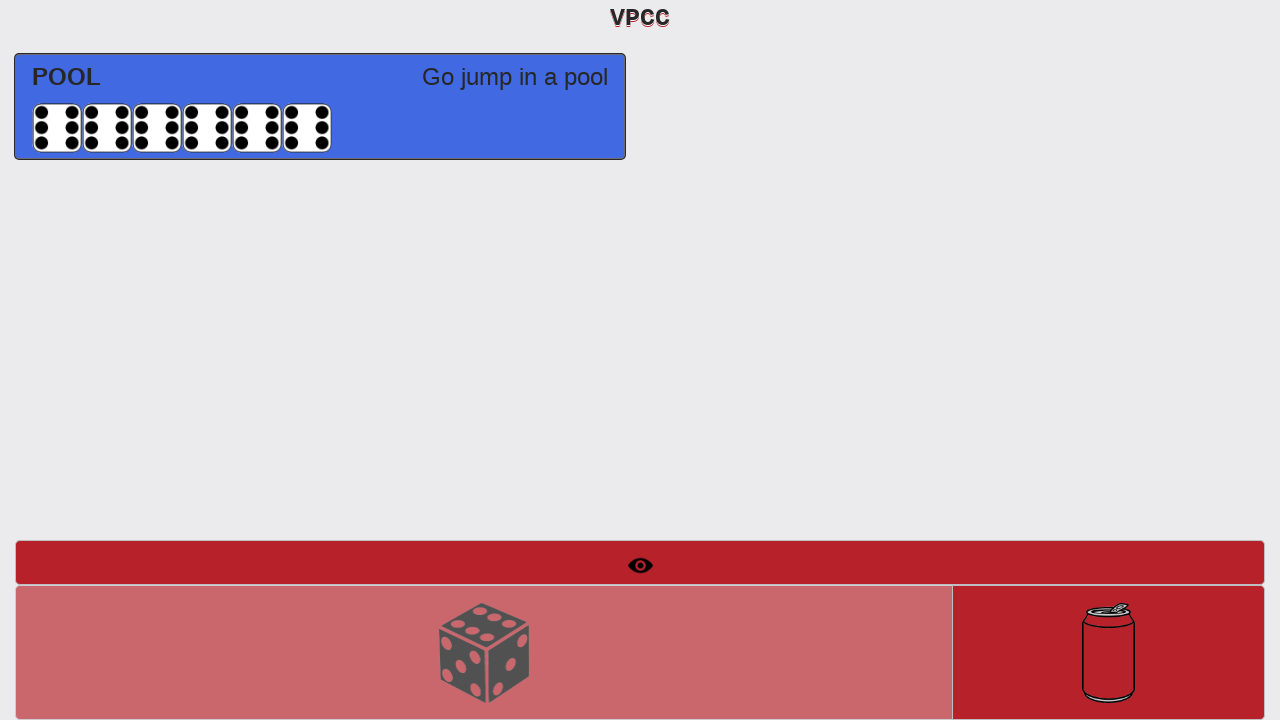

Verified 'POOL Go jump in a pool' result message appeared
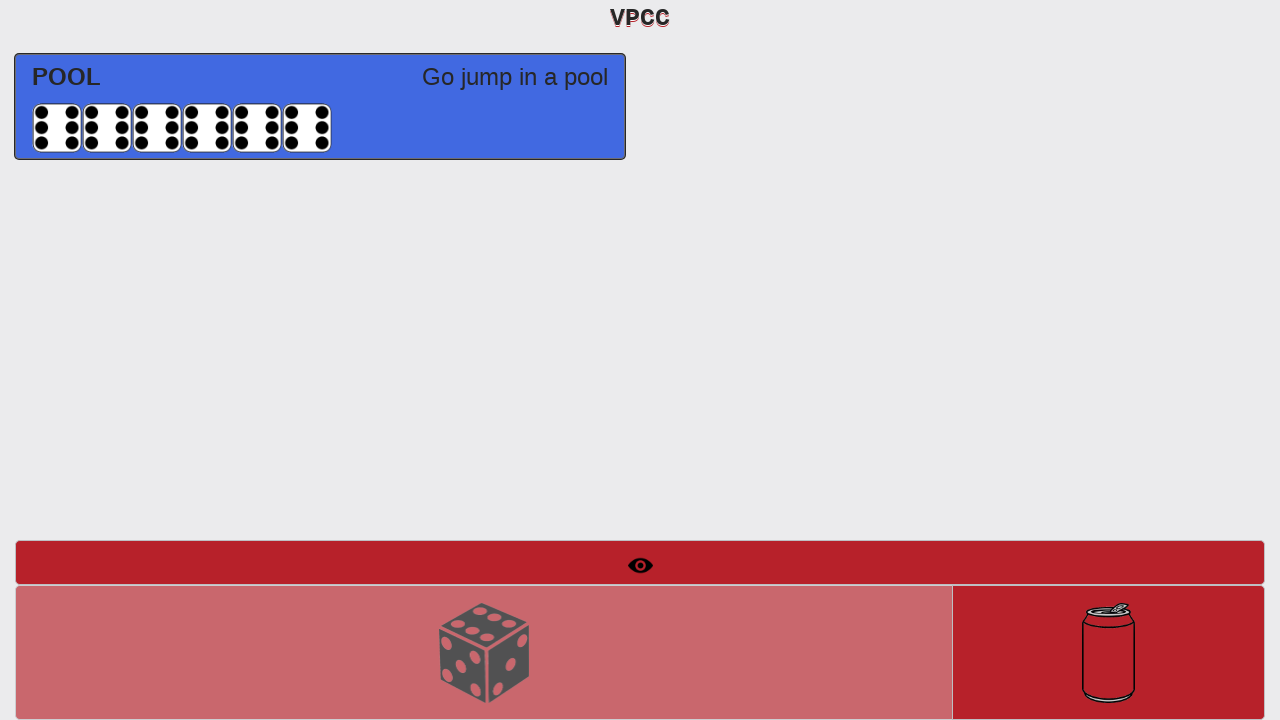

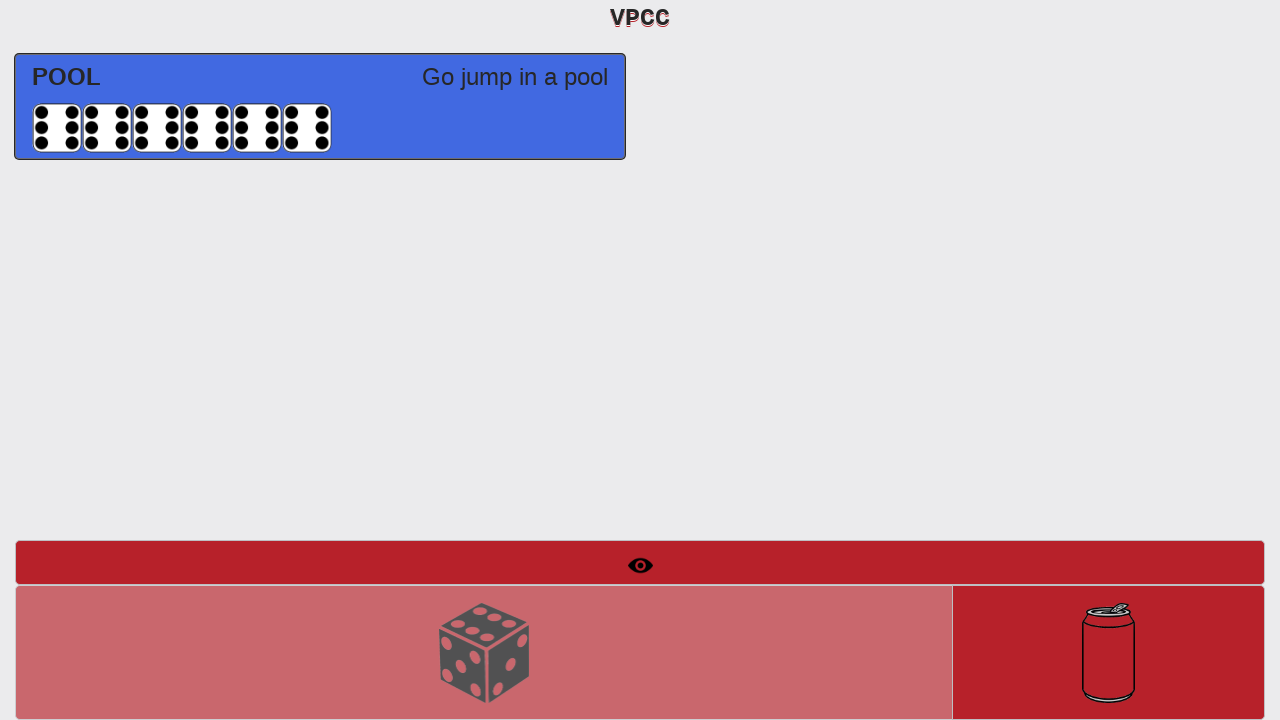